Tests for NoSuchAlertException by attempting to switch to a non-existent alert

Starting URL: http://demoqa.com/text-box

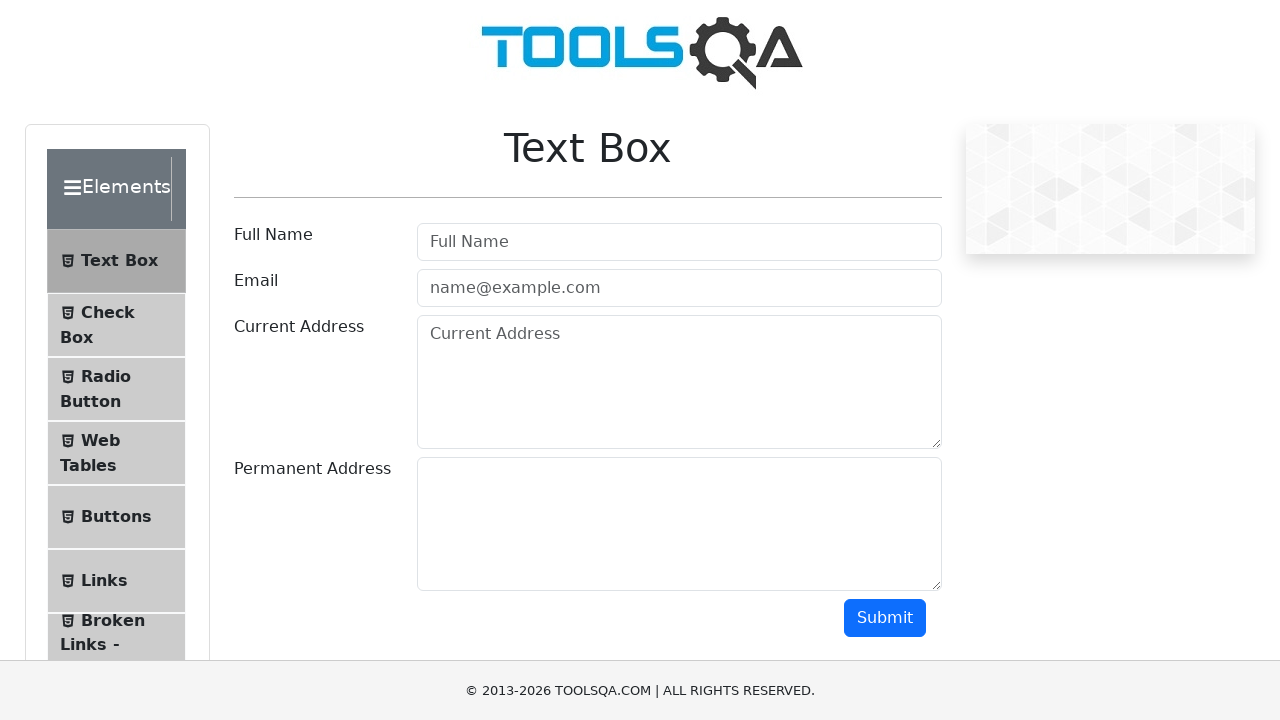

Navigated to http://demoqa.com/text-box
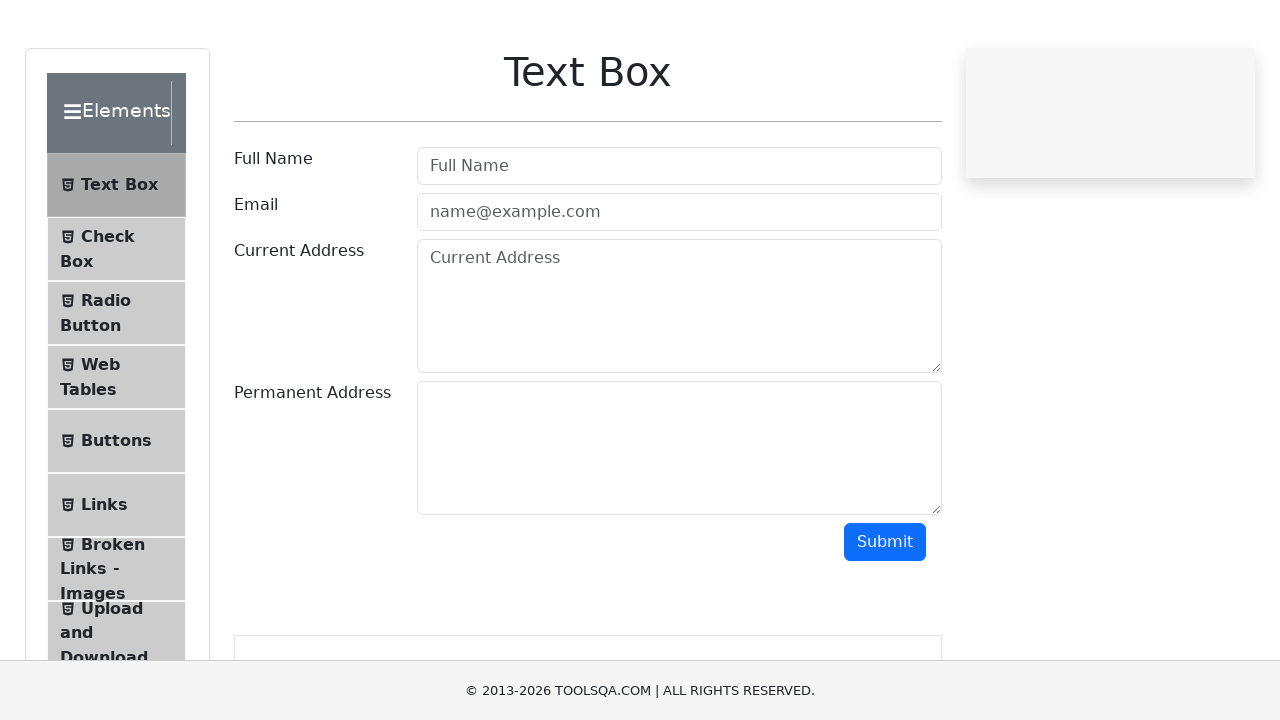

Set up dialog handler for non-existent alert
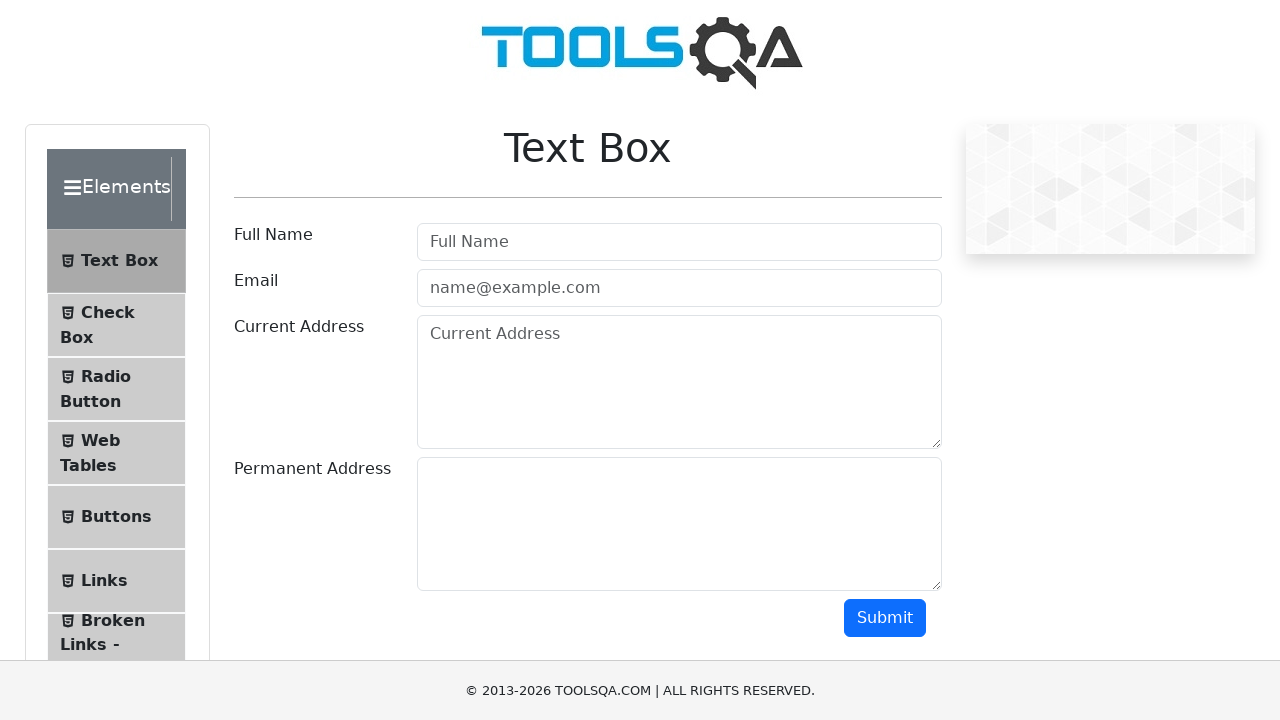

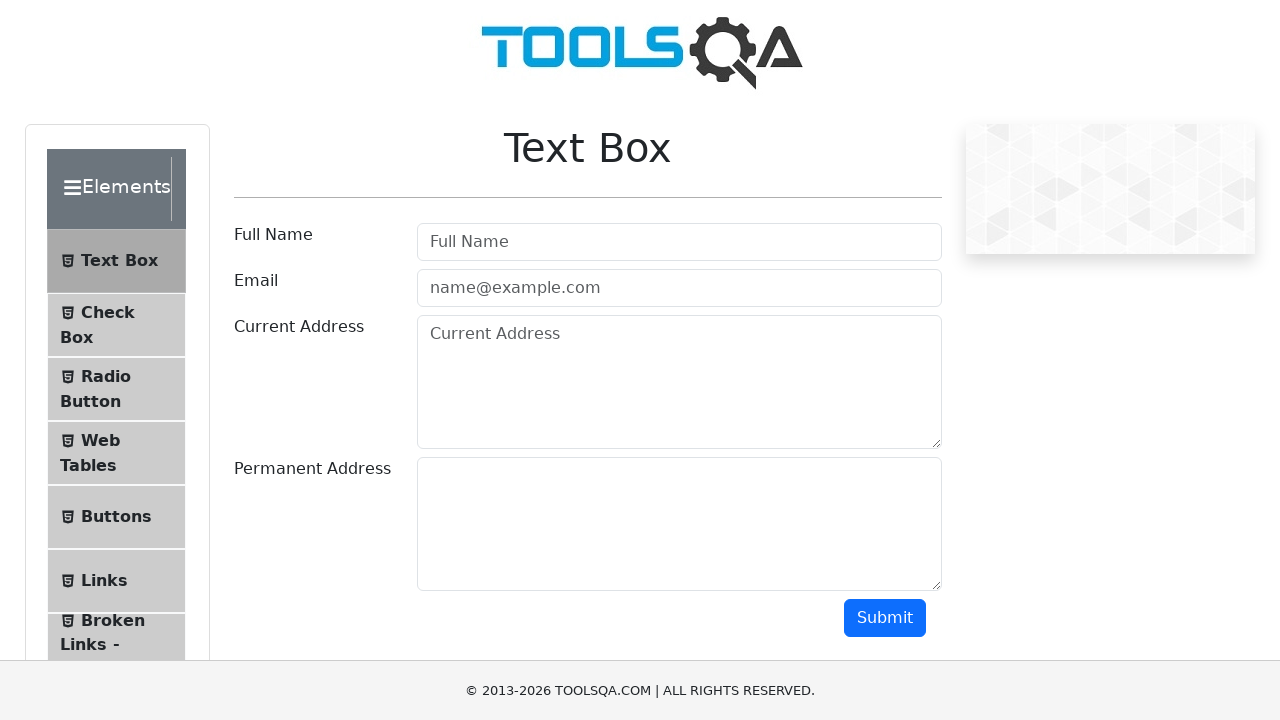